Tests dynamic form controls by enabling a text field and interacting with it

Starting URL: http://the-internet.herokuapp.com/dynamic_controls

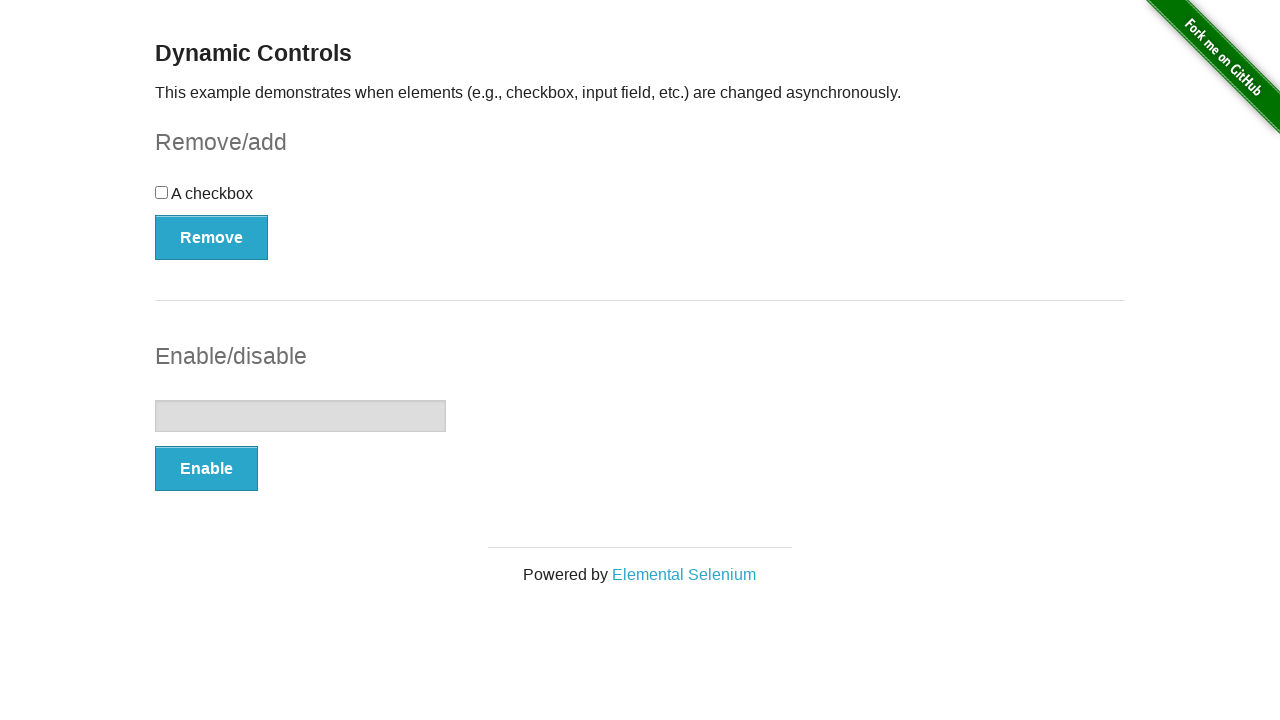

Clicked Enable button to enable the text field at (206, 469) on xpath=//button[text()="Enable"]
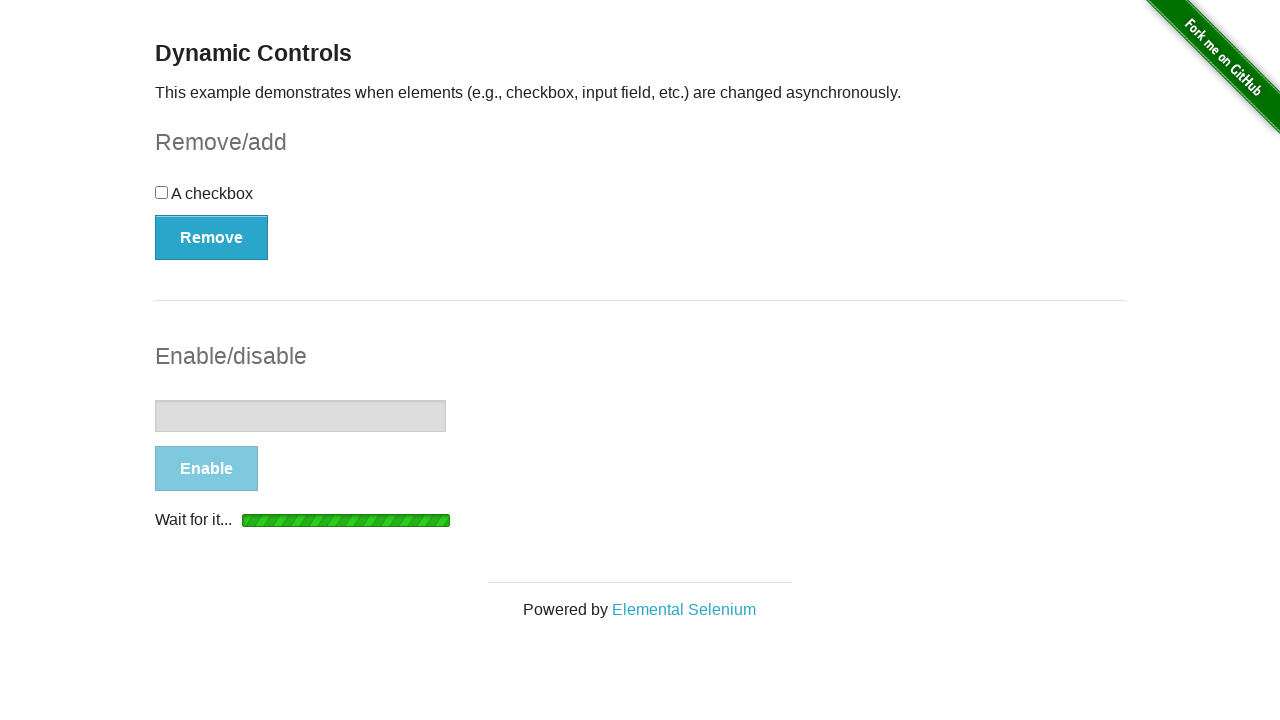

Text field became visible and enabled
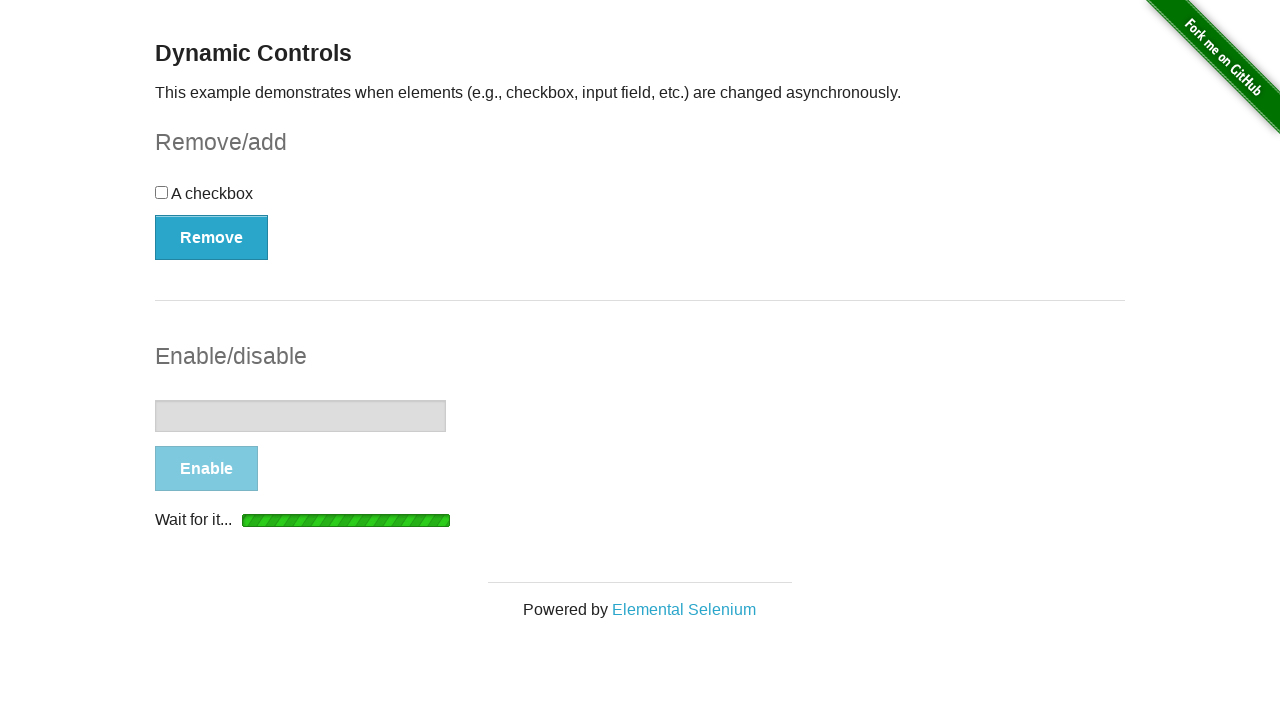

Clicked on the text input field at (300, 416) on xpath=//input[@type="text"]
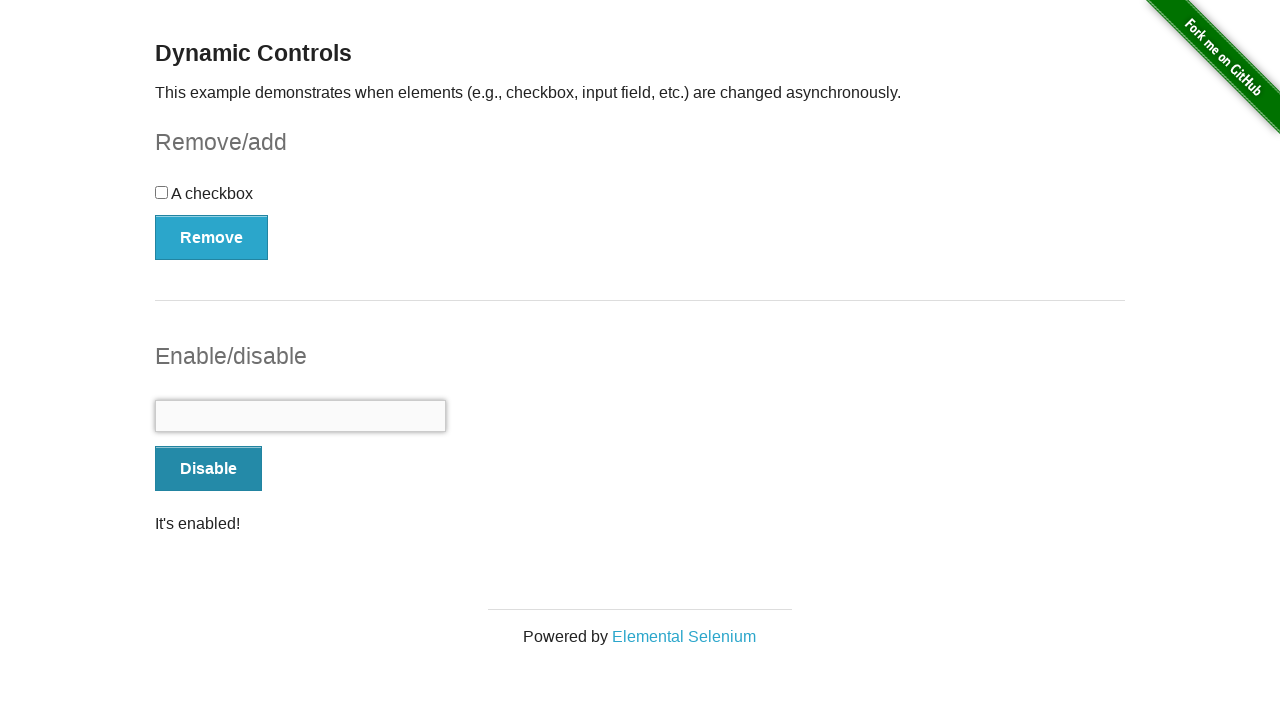

Filled text field with 'Hello' on //input[@type="text"]
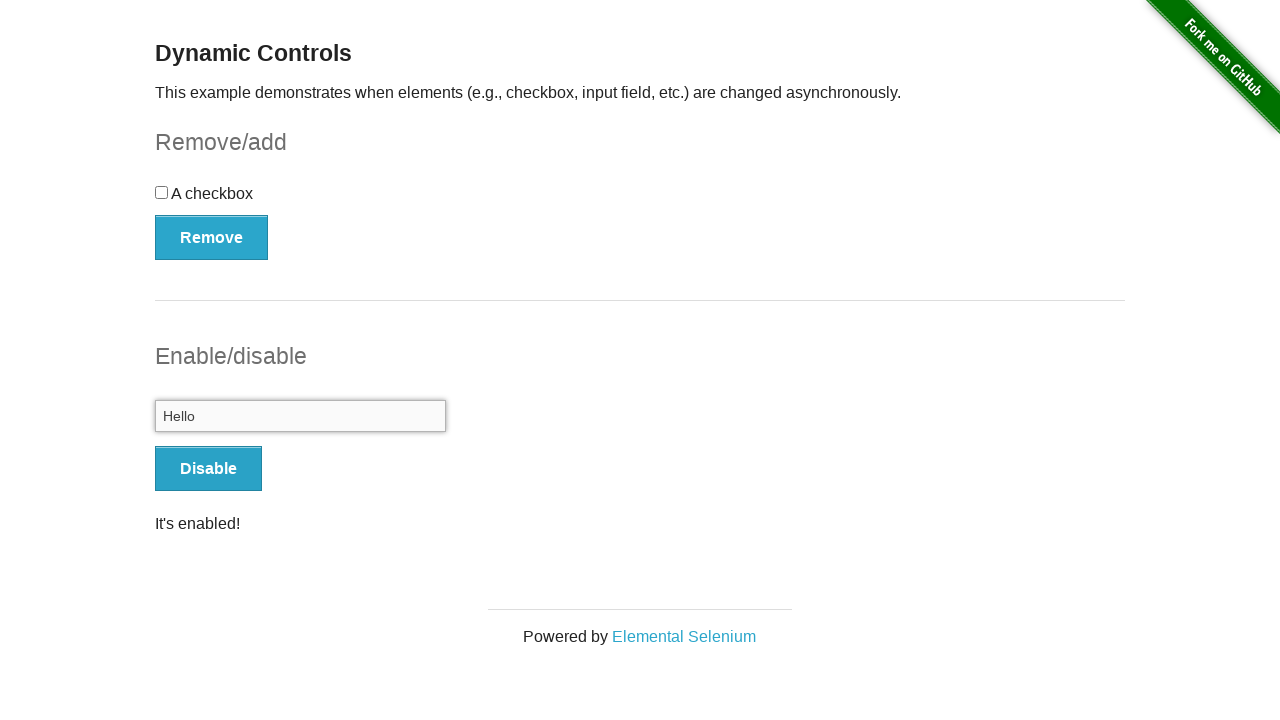

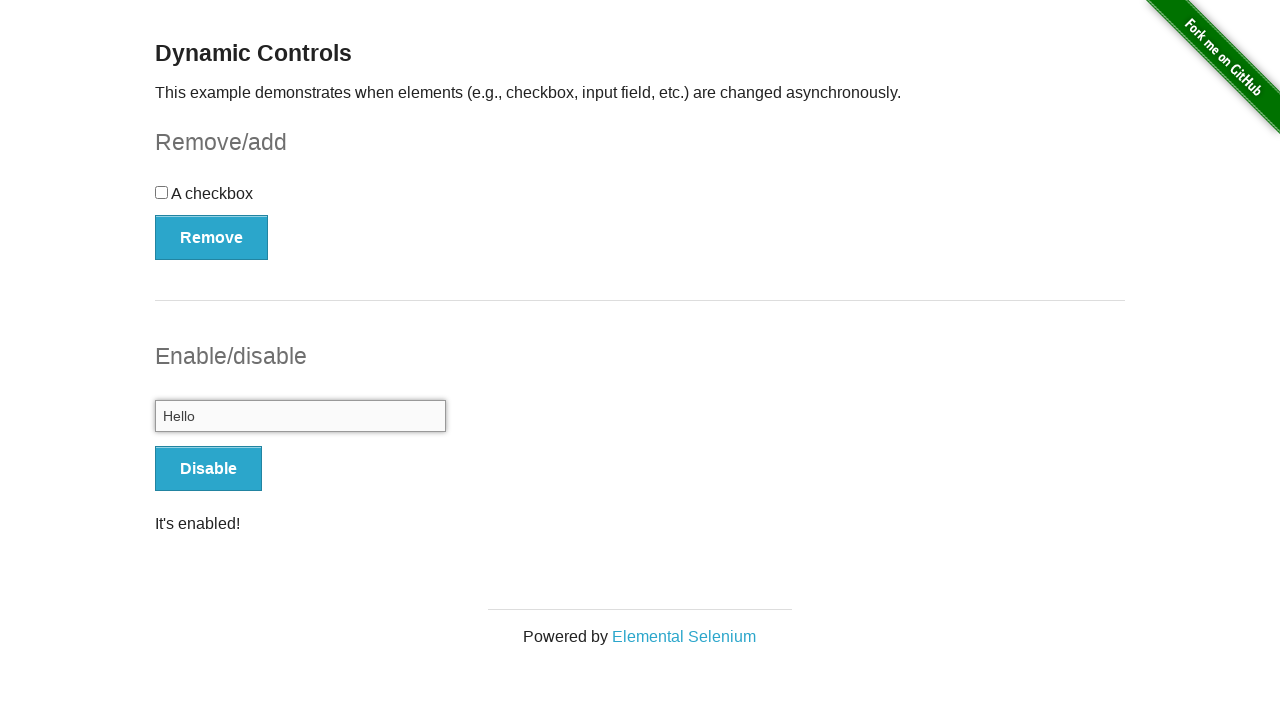